Tests that recent searches show up properly by searching for "Introduction", navigating to the result, then reopening search to verify the search appears in recent searches

Starting URL: https://playwright.dev/

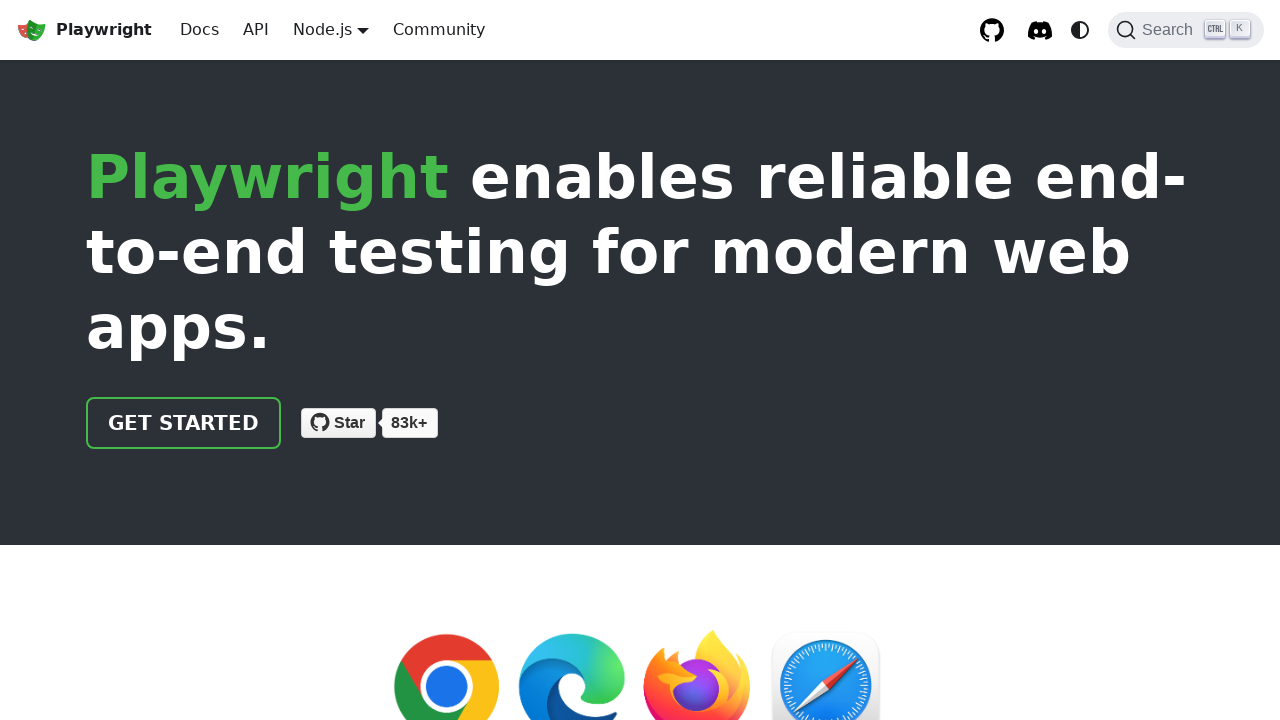

Clicked search button to open search dialog at (1186, 30) on button.DocSearch-Button
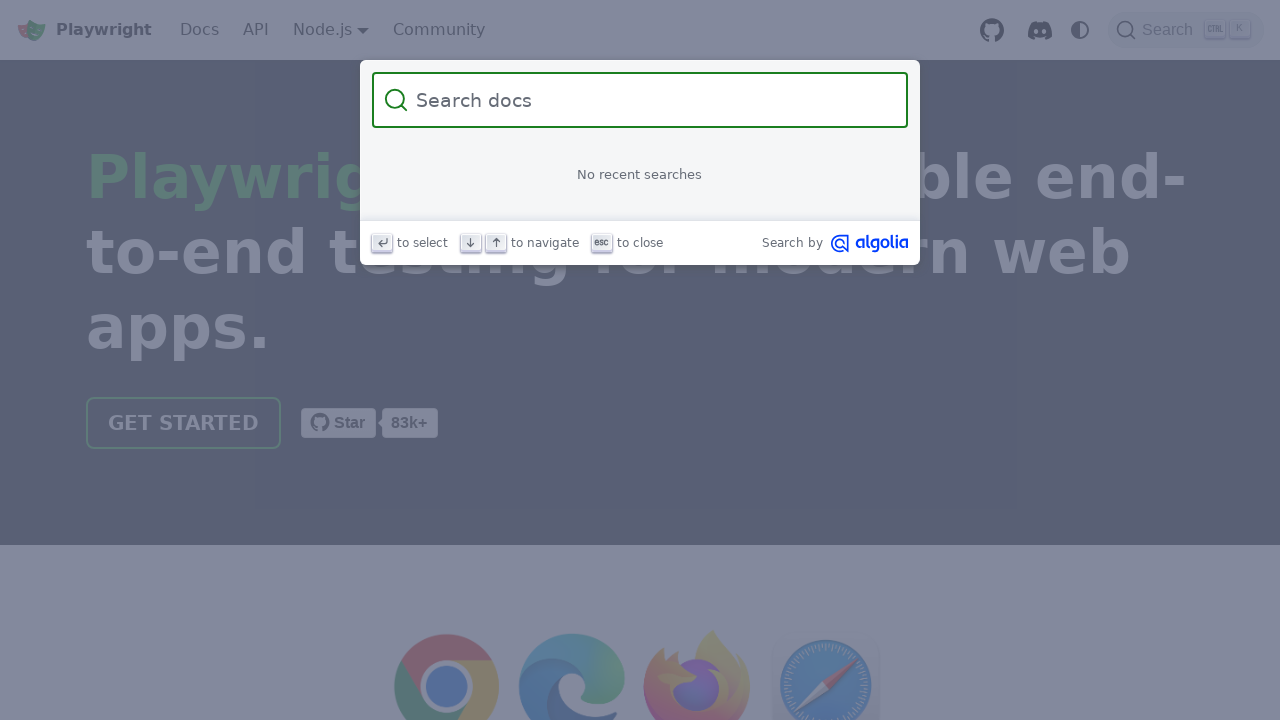

Typed 'Introduction' in search field
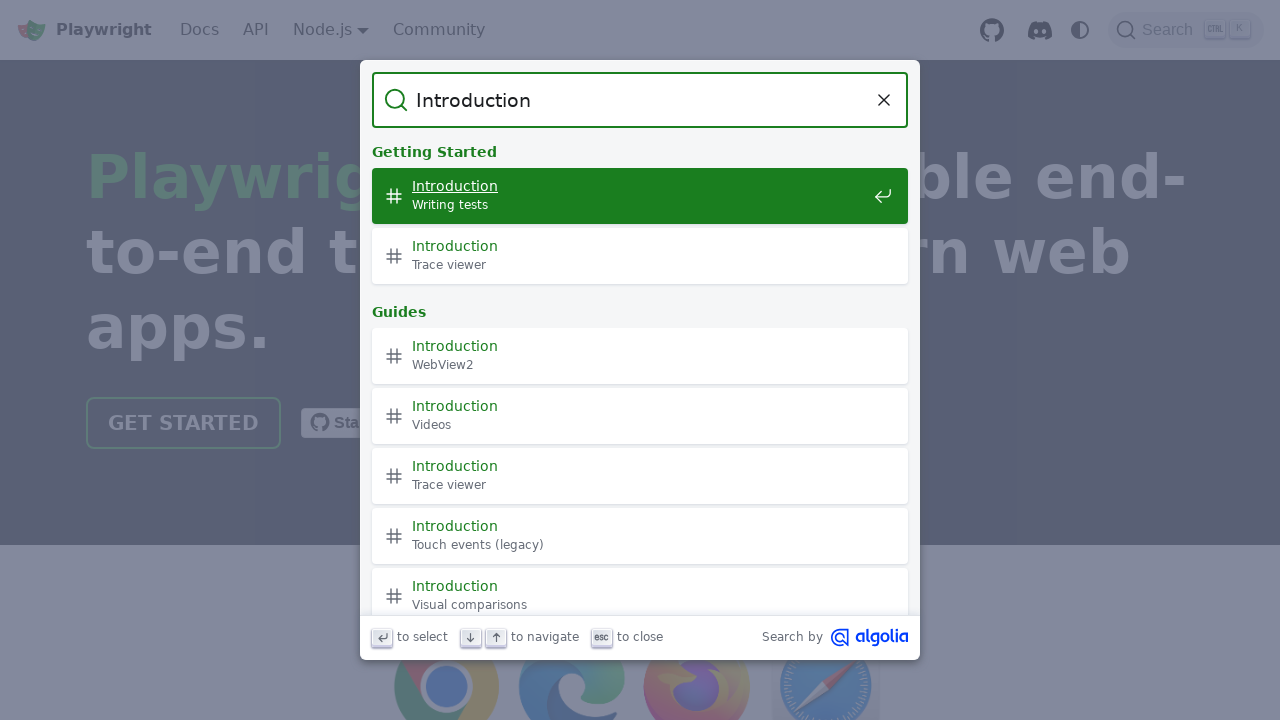

Pressed Enter to submit search
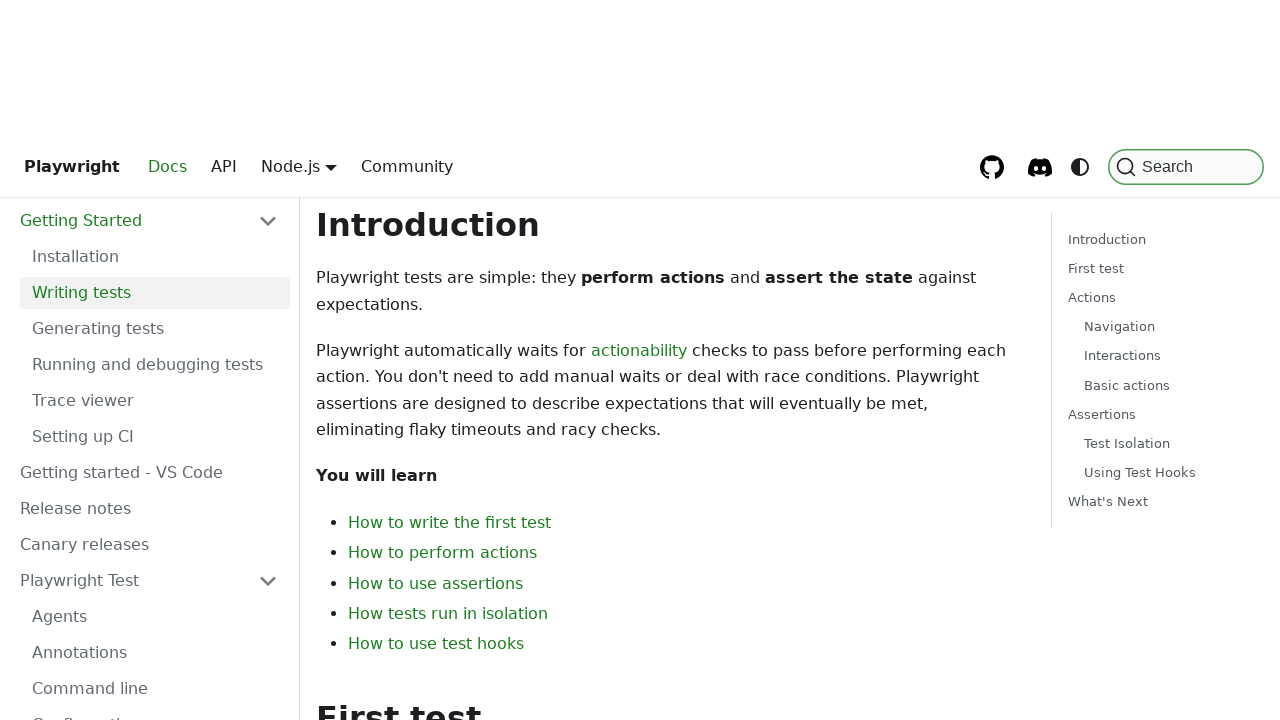

Navigated to Introduction page and confirmed heading loaded
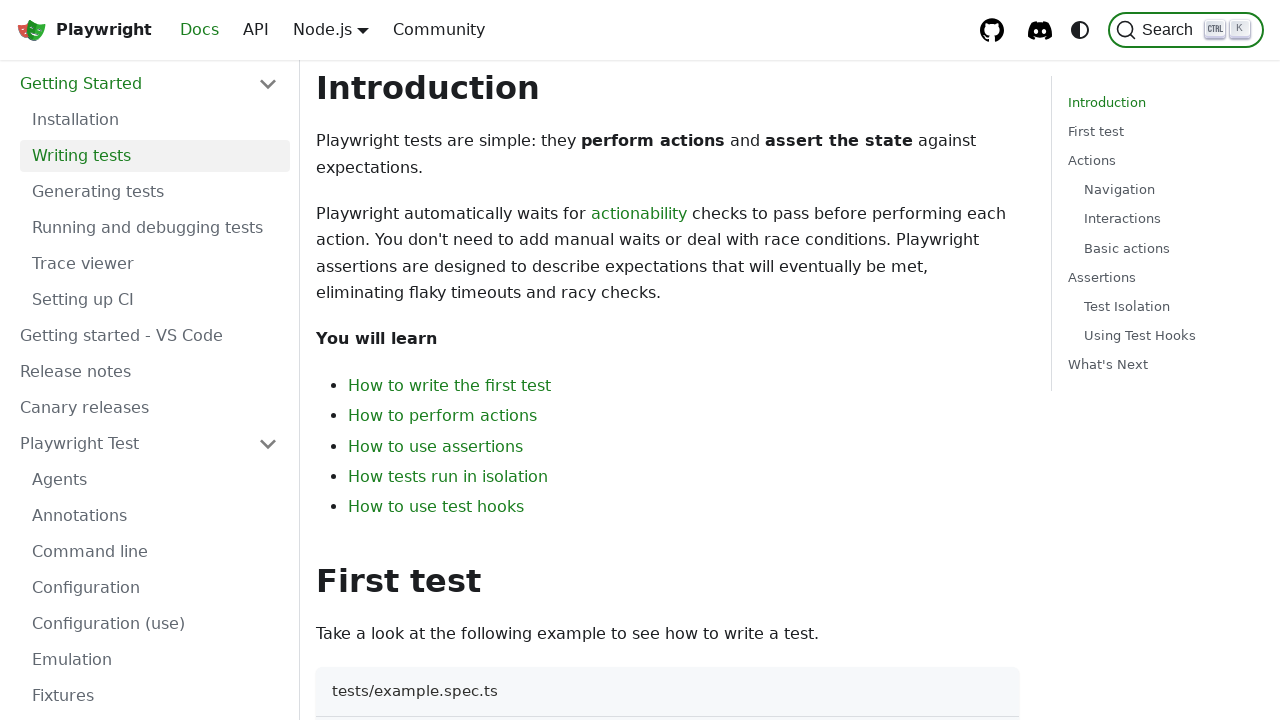

Clicked search button again to reopen search dialog at (1186, 30) on button.DocSearch-Button
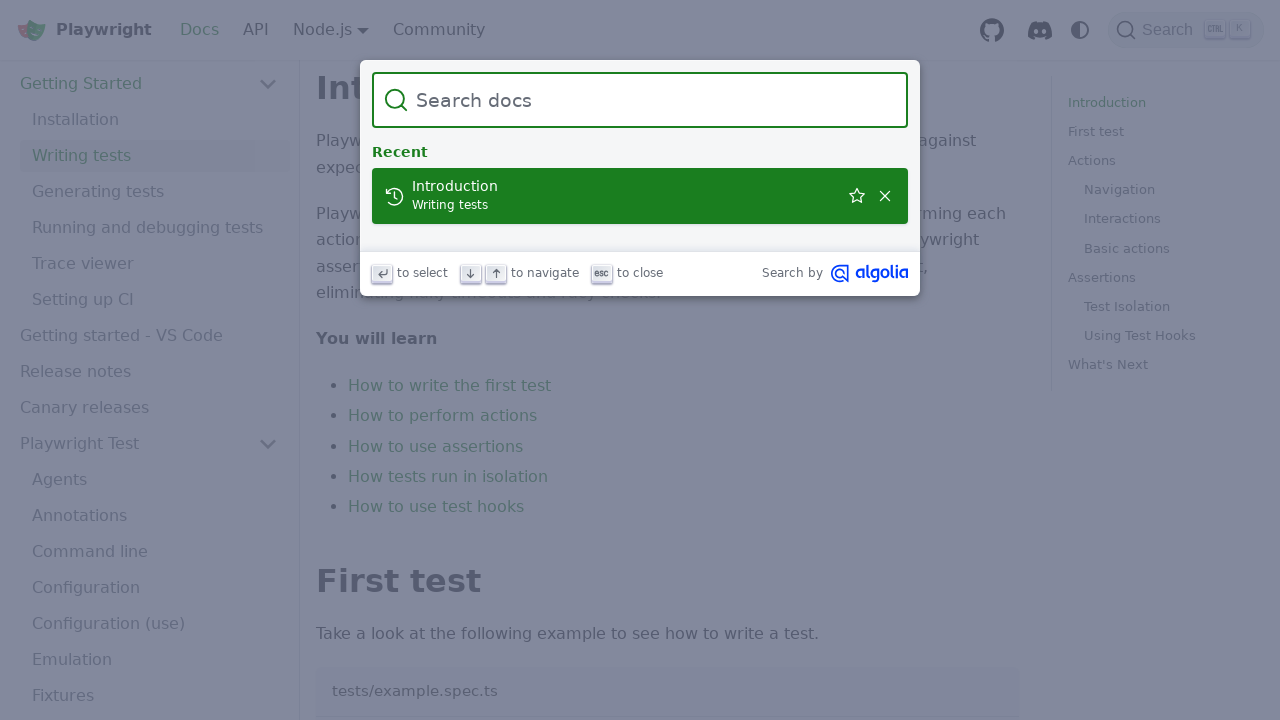

Verified recent search 'Introduction' appears in recent searches list
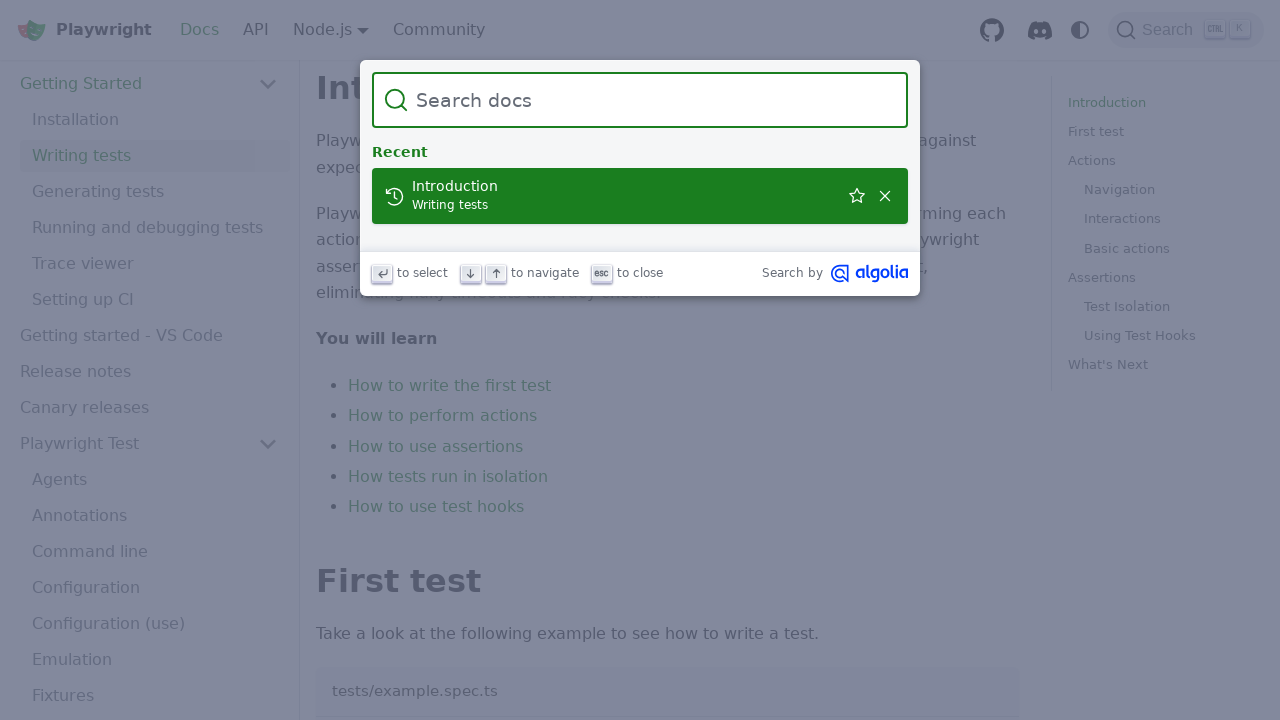

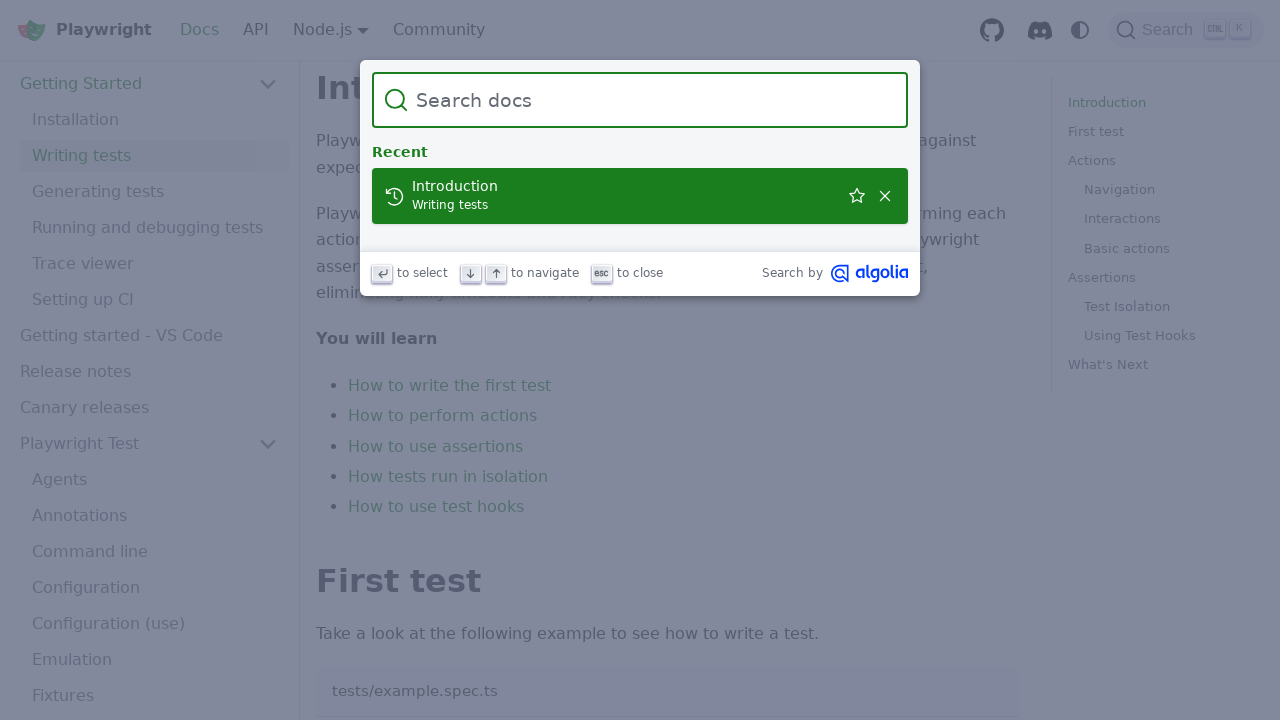